Tests that an error message is displayed when trying to save an empty name field

Starting URL: https://devmountain-qa.github.io/employee-manager/1.2_Version/index.html

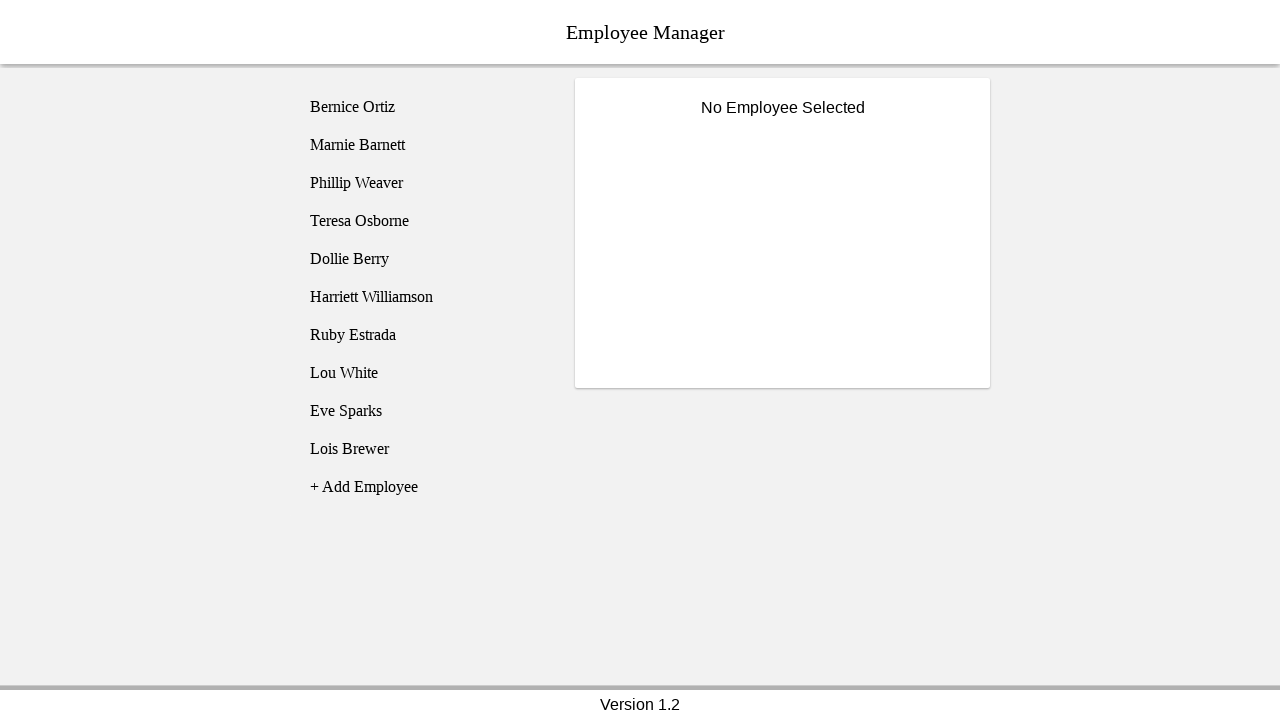

Clicked on Bernice employee at (425, 107) on [name='employee1']
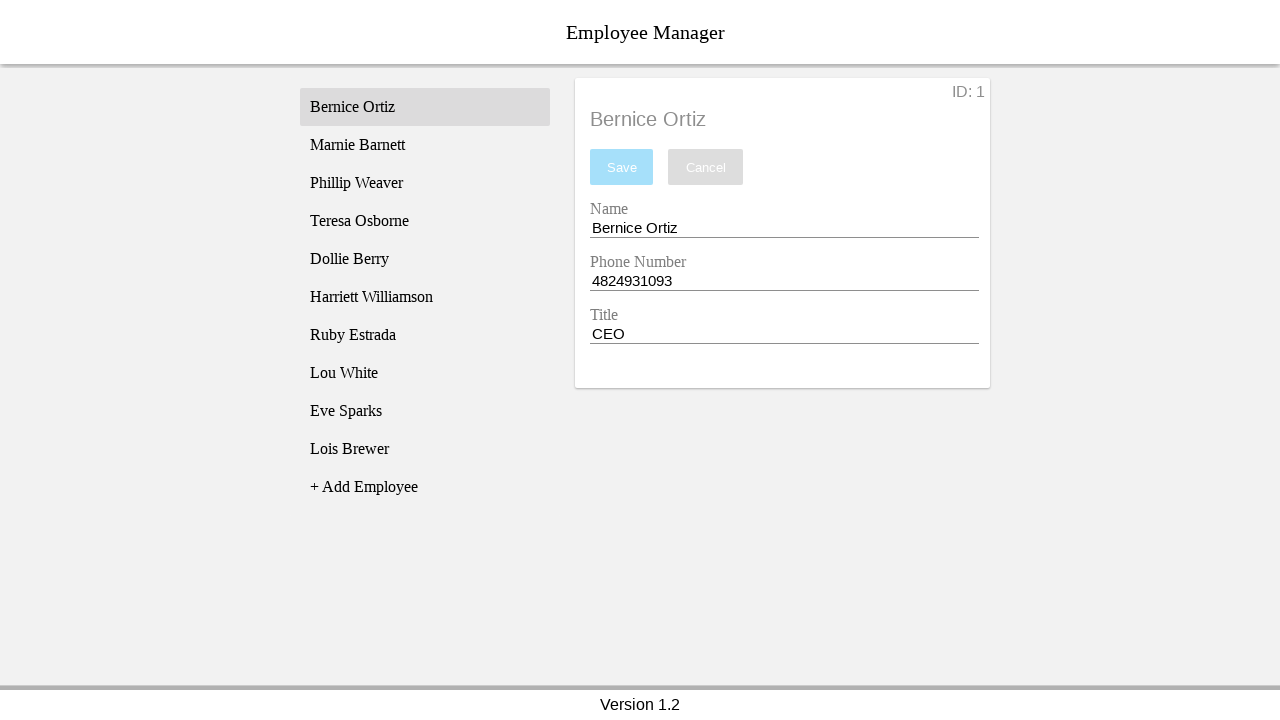

Name input field became visible
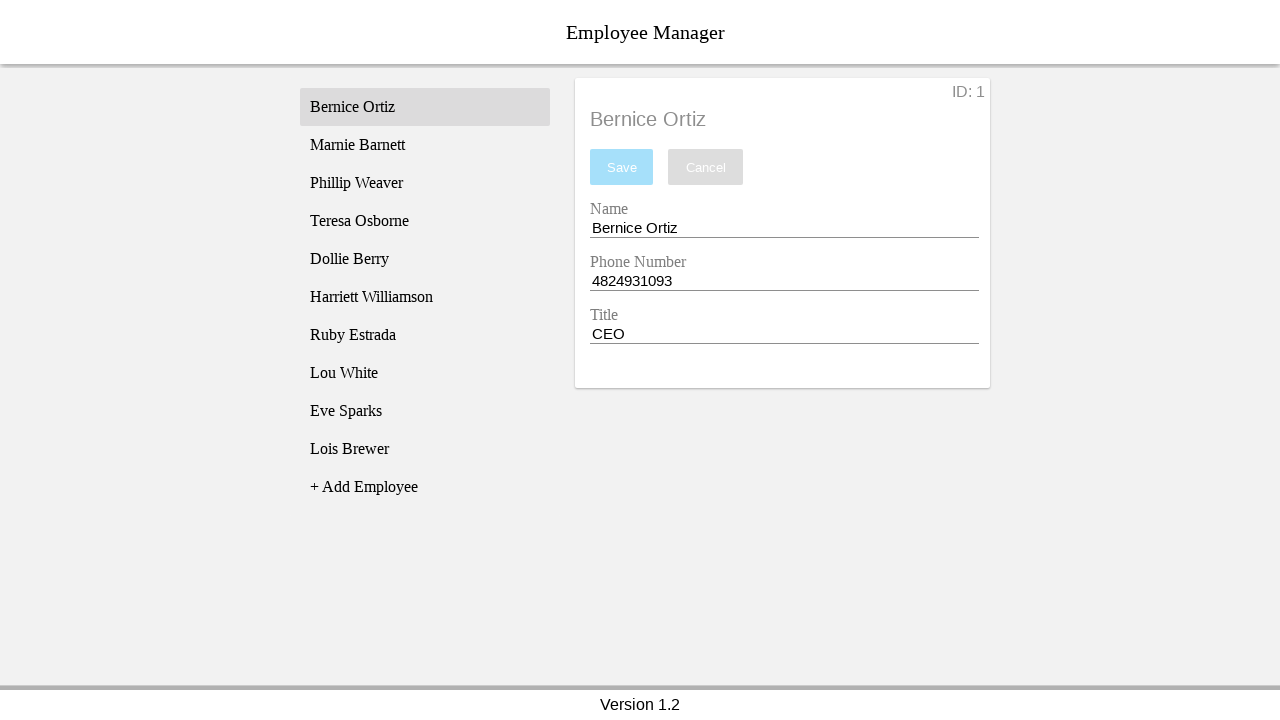

Cleared the name input field on [name='nameEntry']
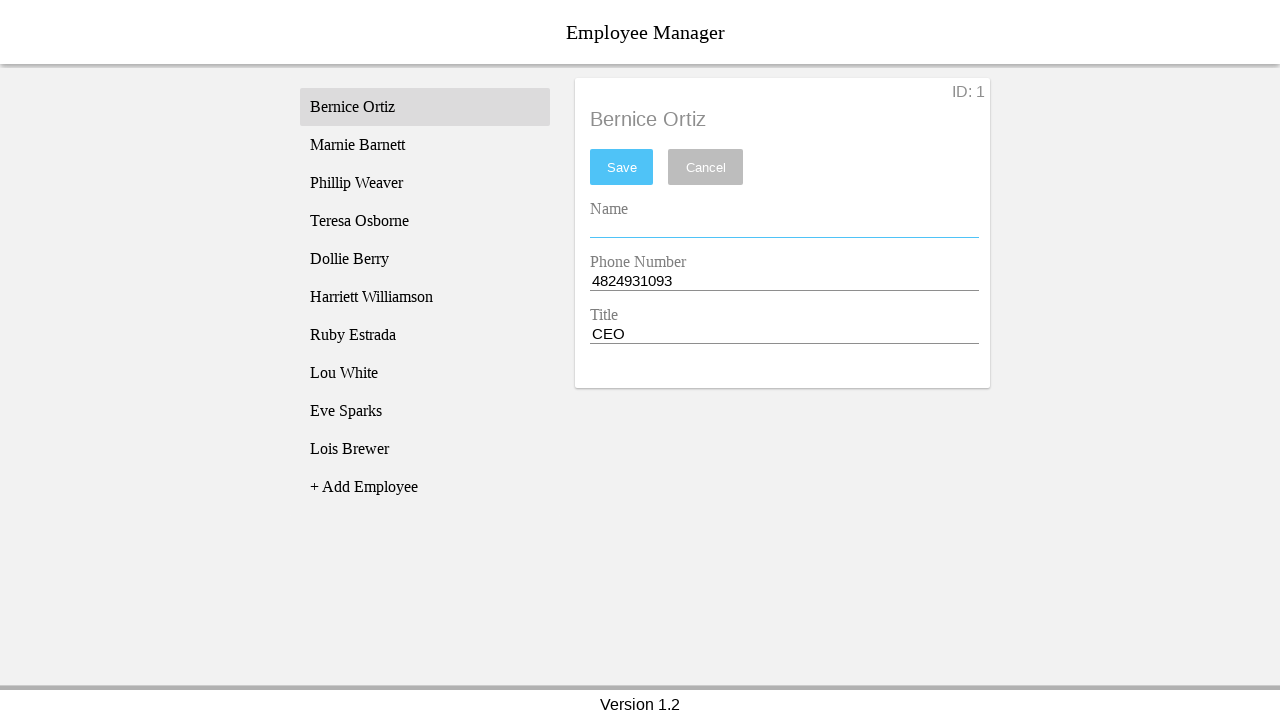

Pressed space key in name field on [name='nameEntry']
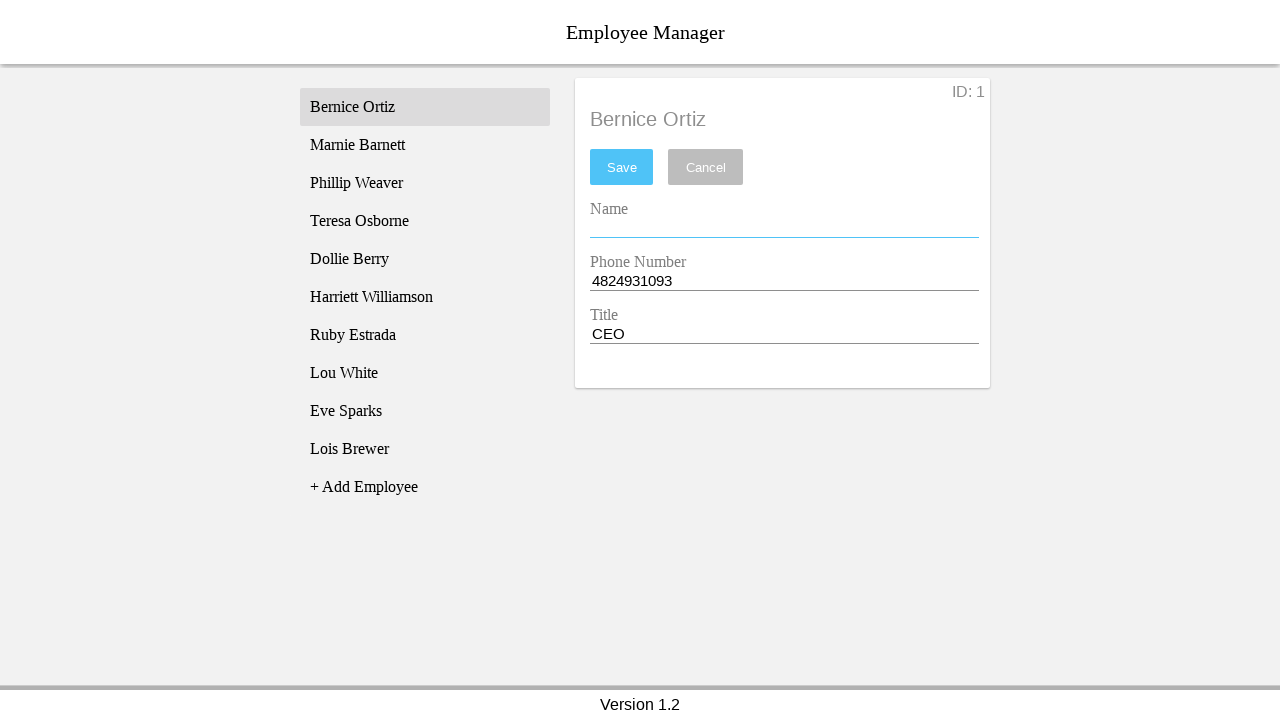

Pressed backspace key in name field on [name='nameEntry']
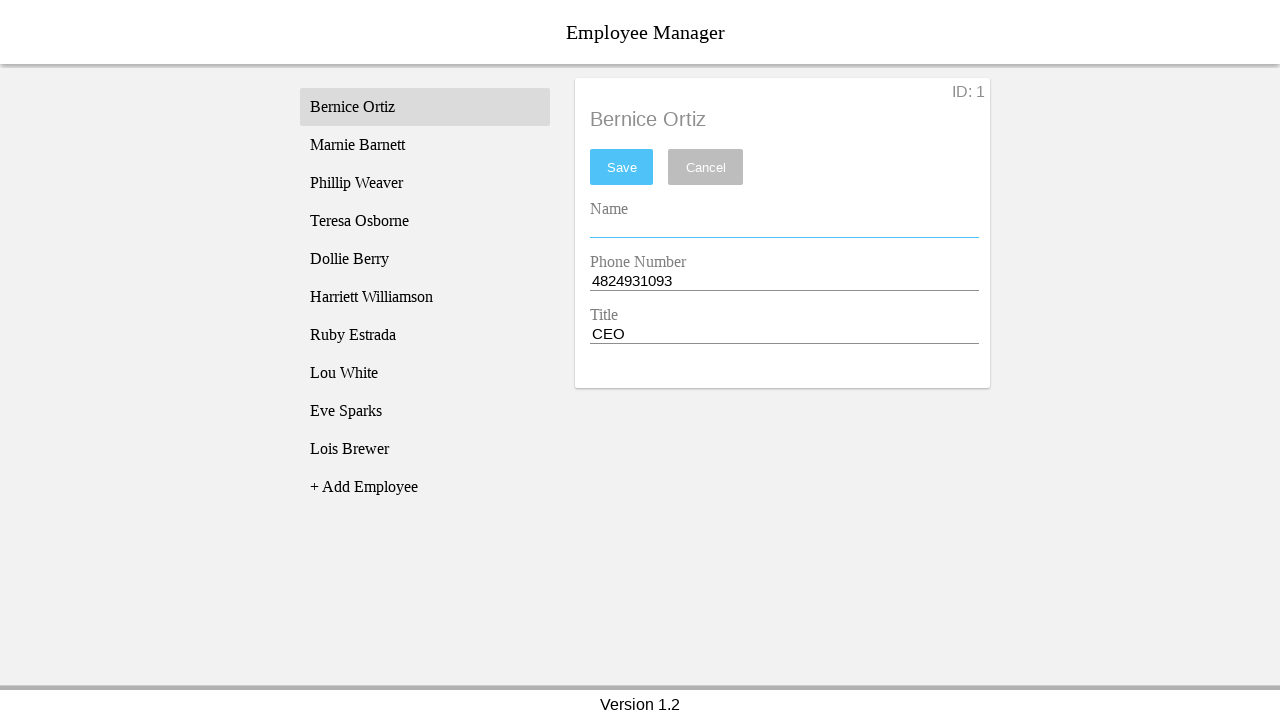

Clicked save button at (622, 167) on #saveBtn
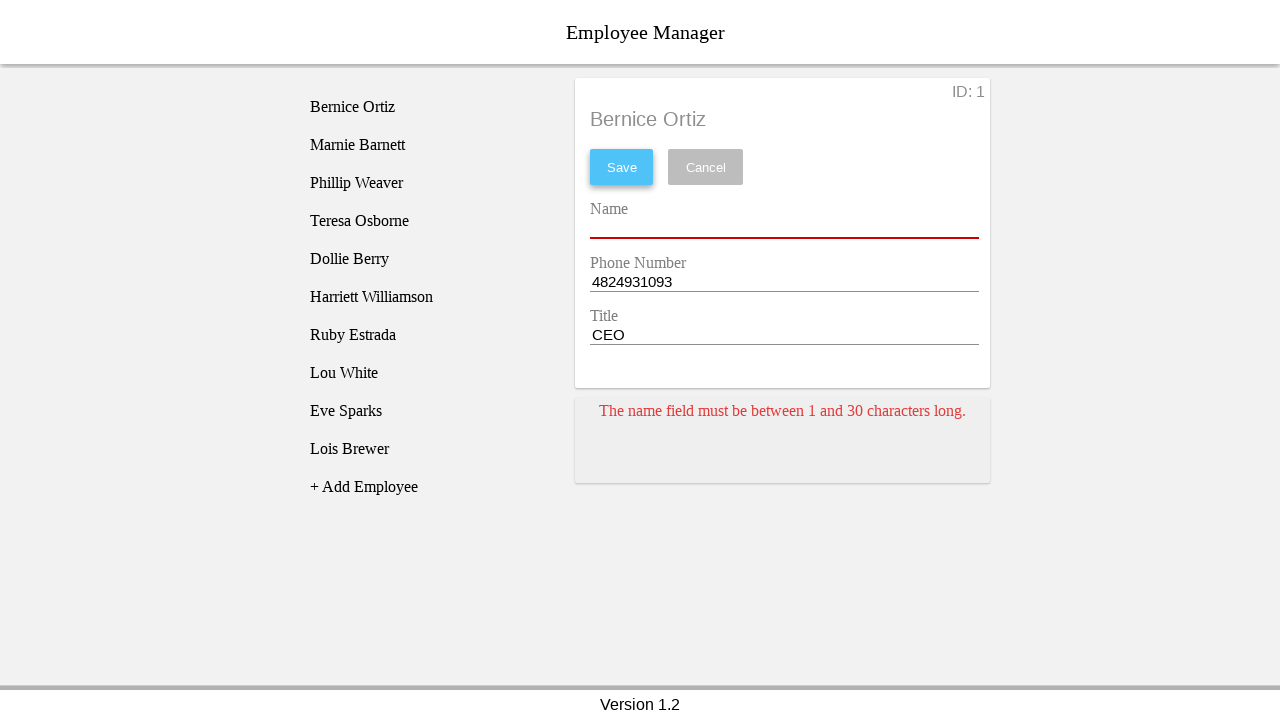

Error message card appeared for empty name field
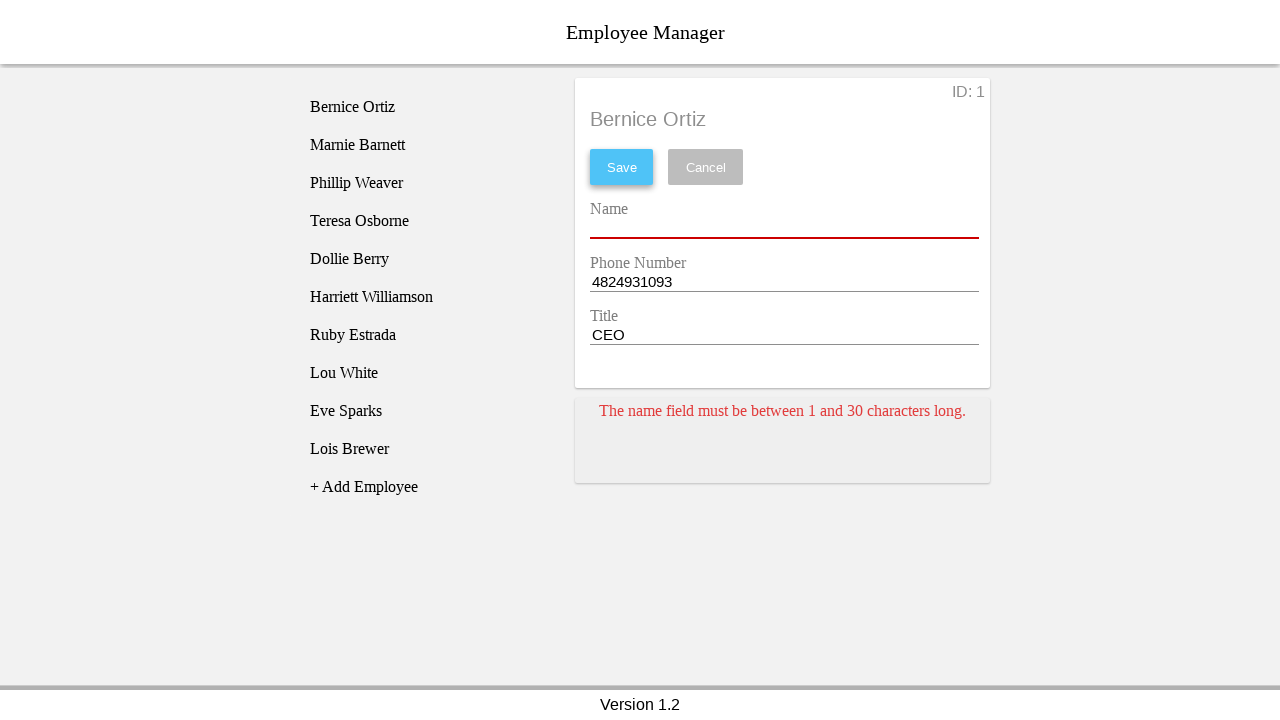

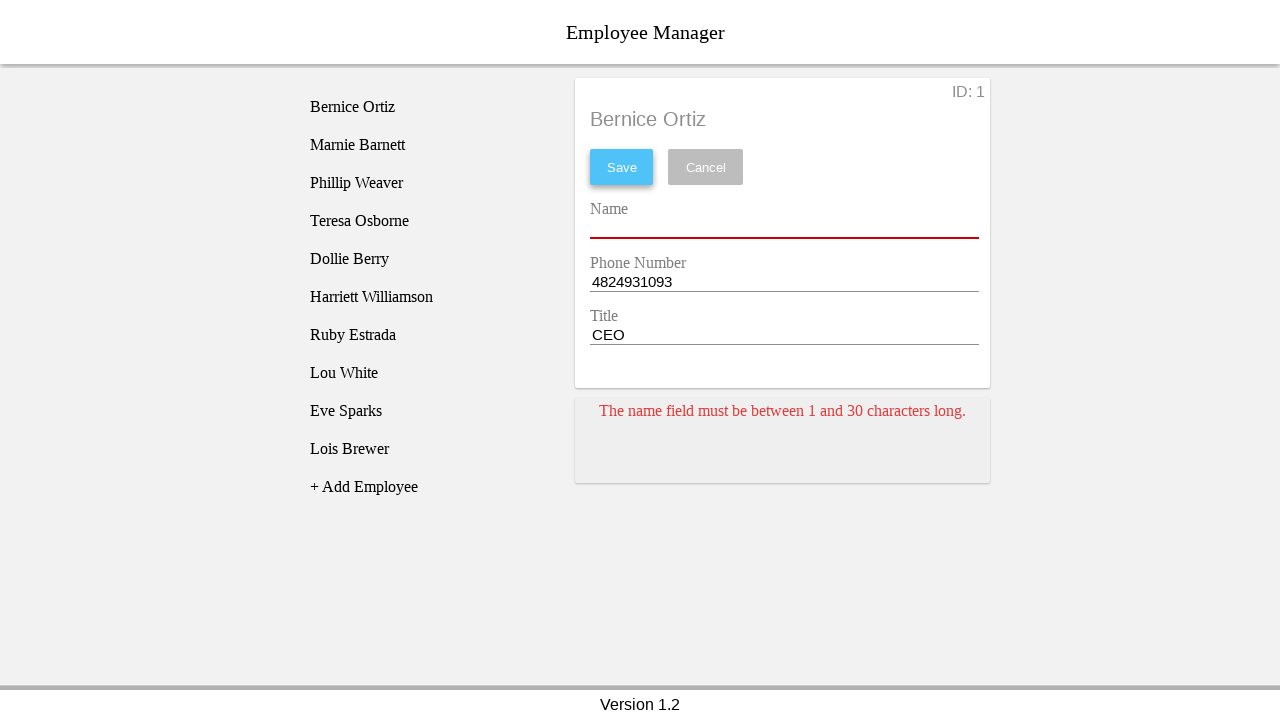